Navigates to the W3Schools HTML tags reference page and verifies that the HTML tags table is loaded with multiple rows of content.

Starting URL: https://www.w3schools.com/tags/default.asp

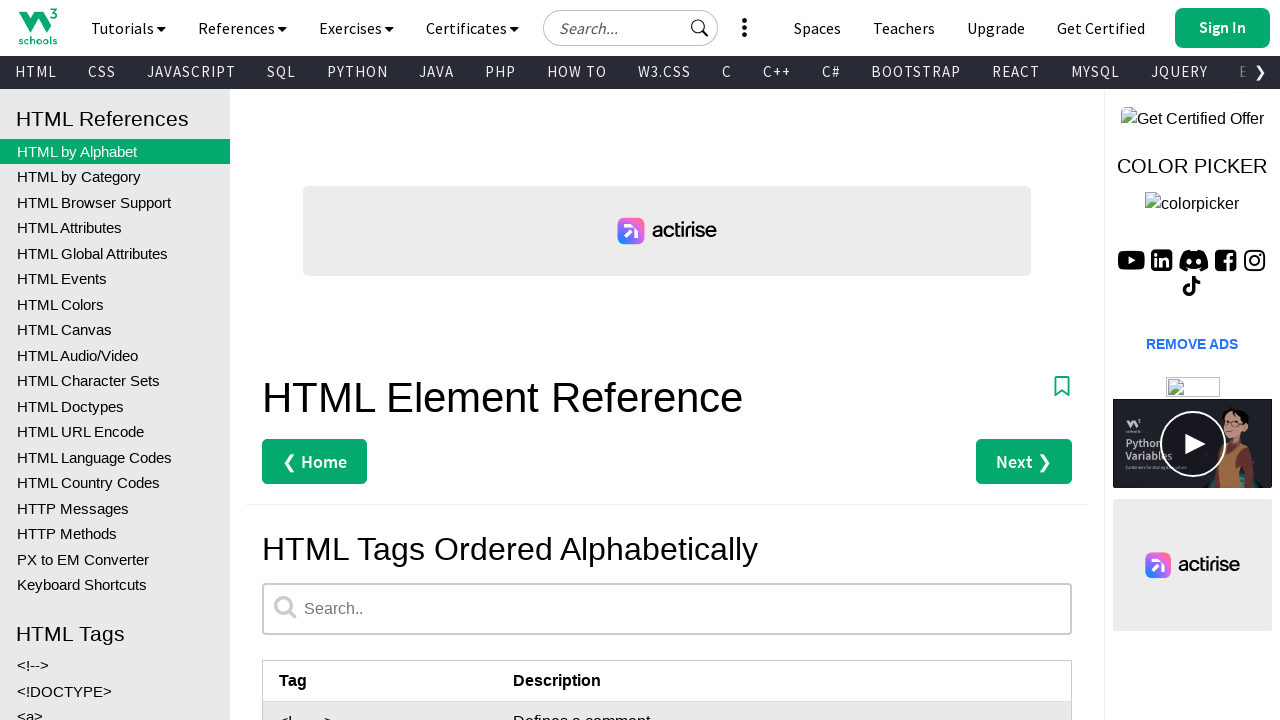

Navigated to W3Schools HTML tags reference page
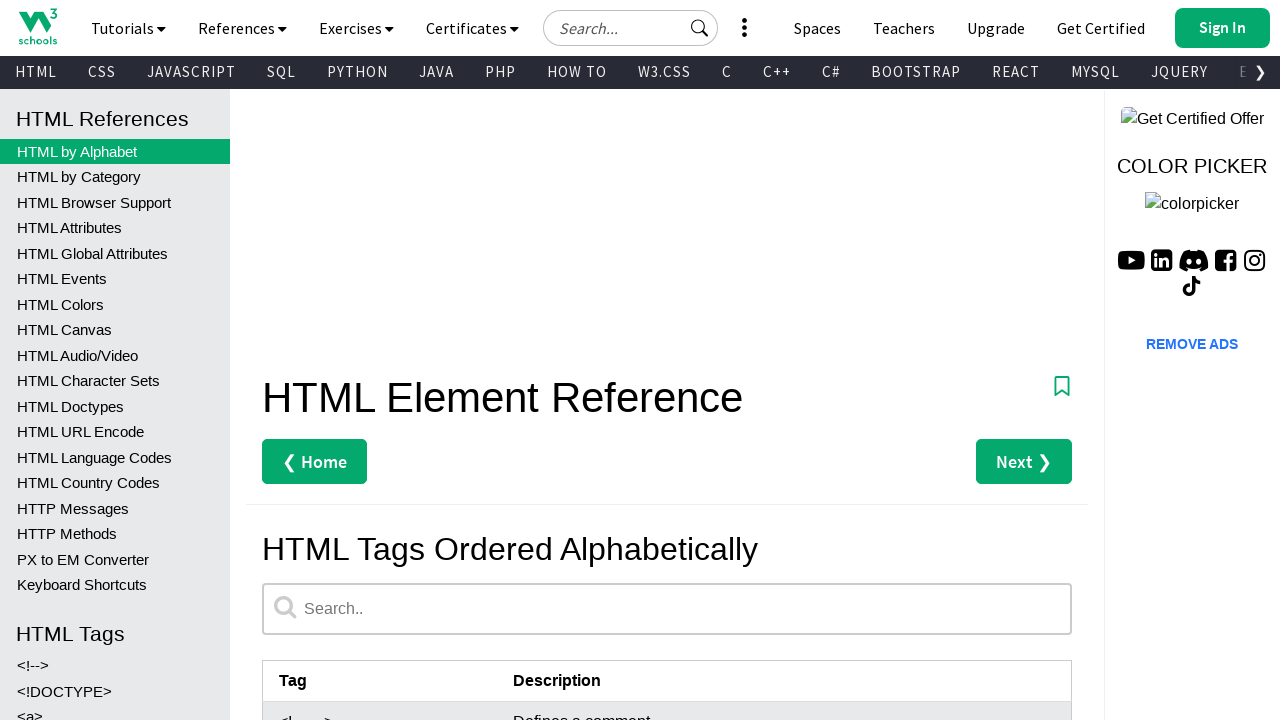

HTML tags table loaded
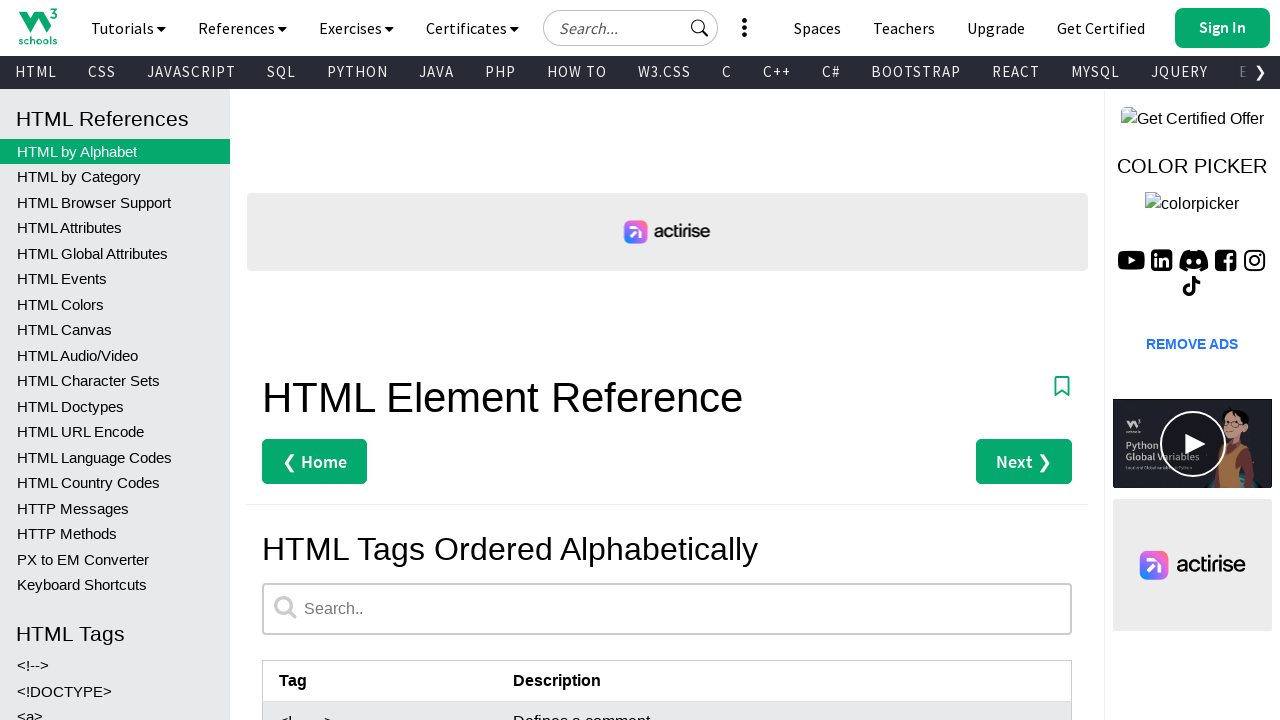

Verified second row of tag data exists
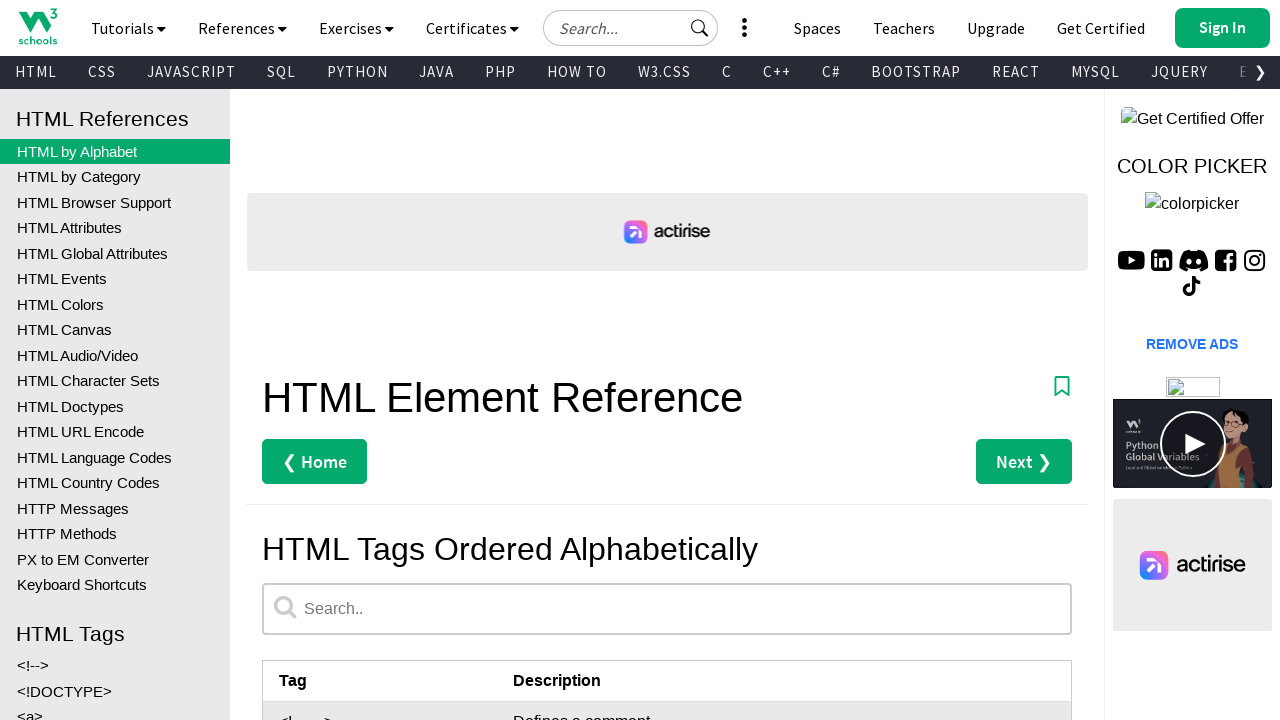

Verified third row of tag data exists
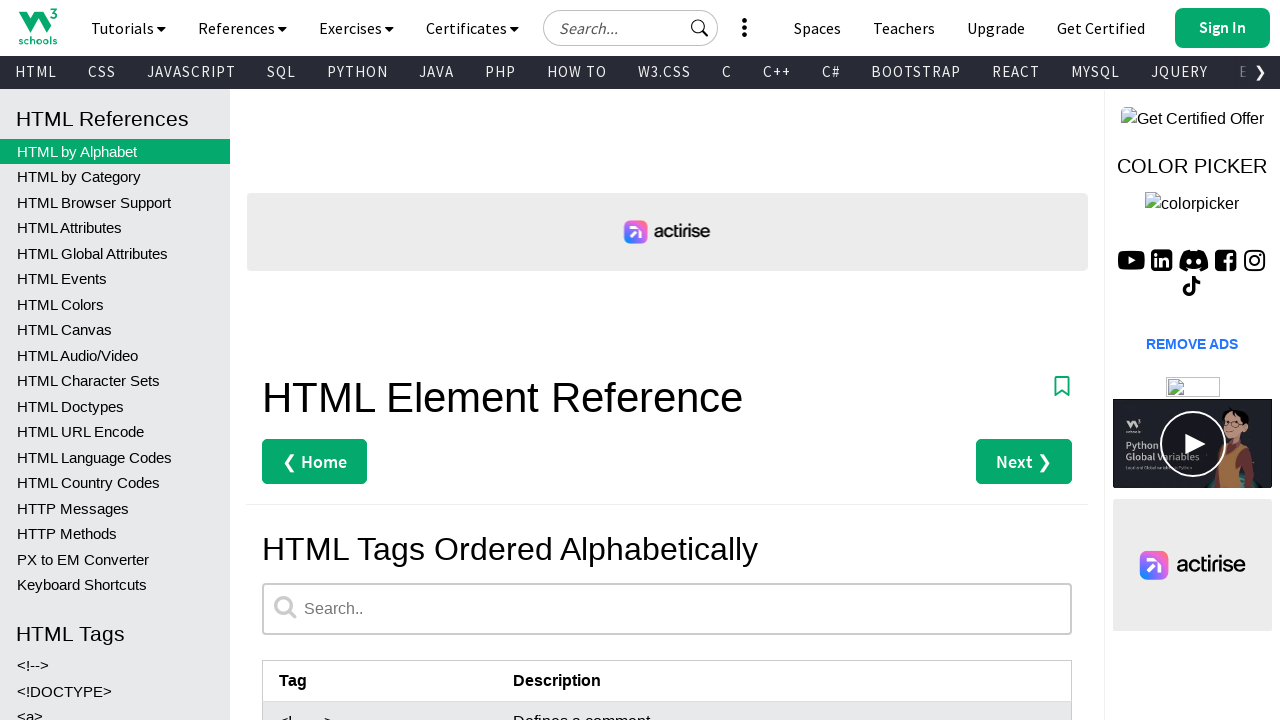

Verified fourth row of tag data exists
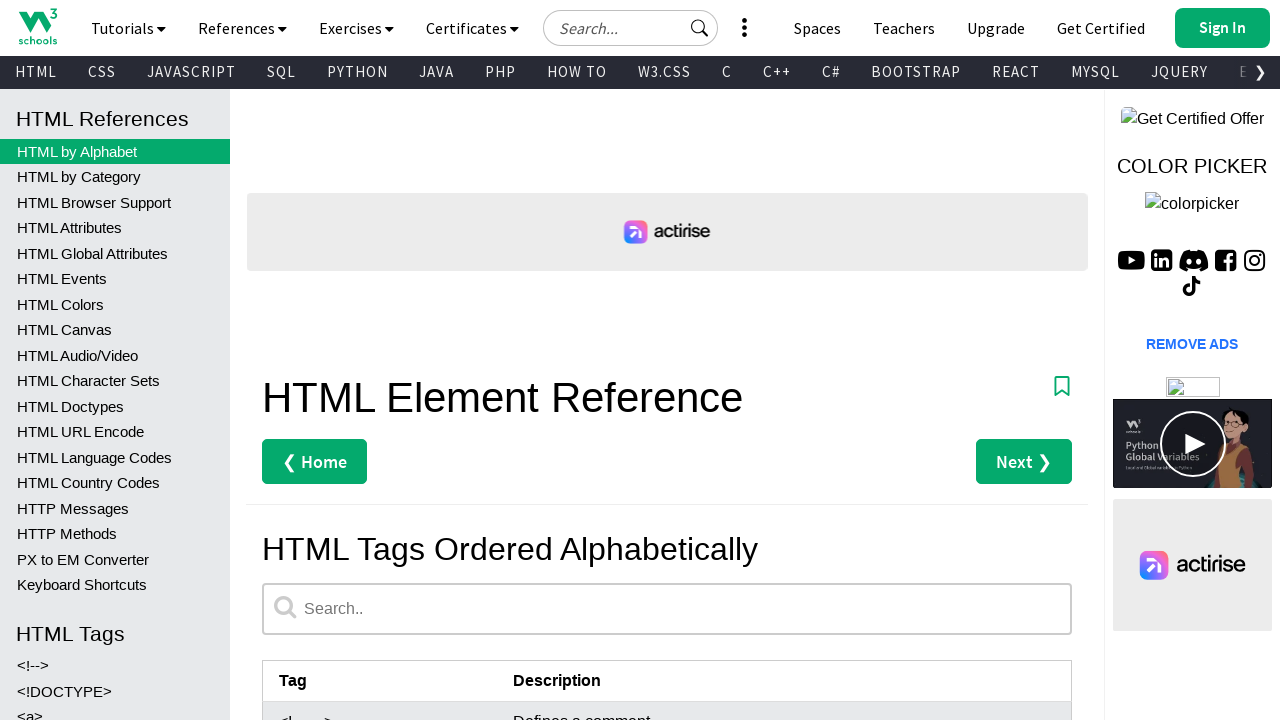

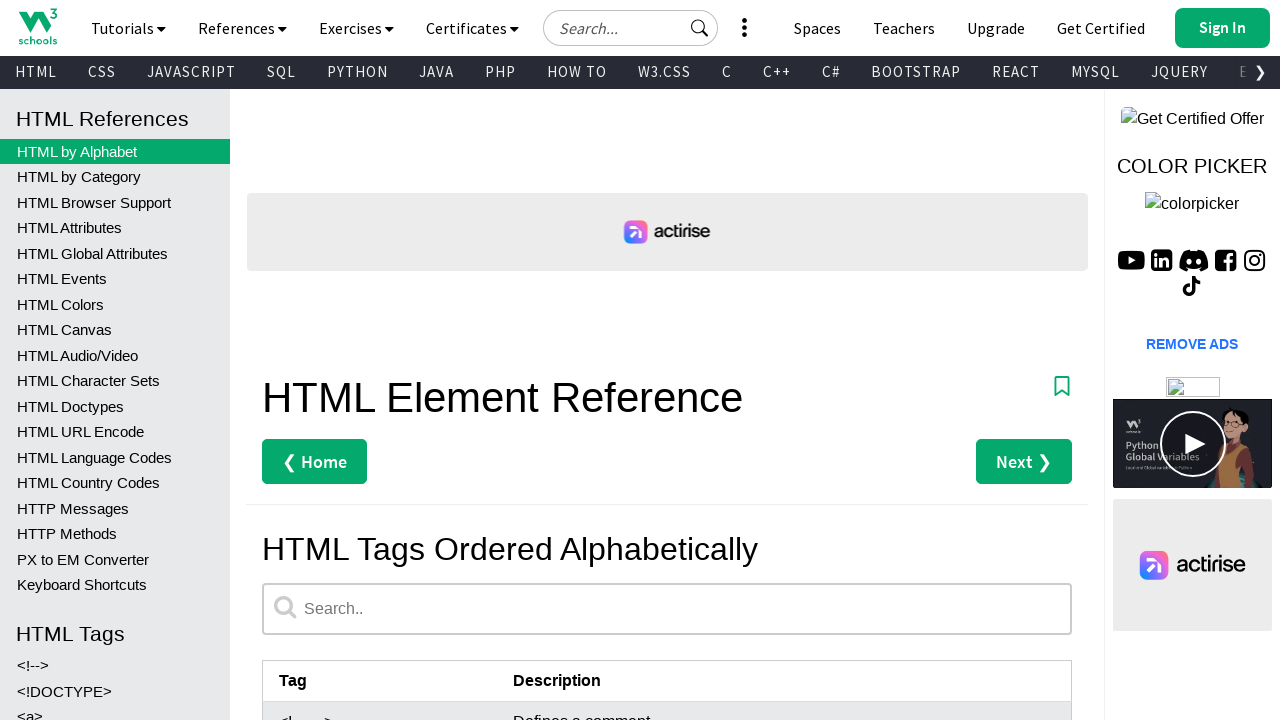